Tests user registration flow on ParaBank website by filling out the registration form with test data and verifying successful account creation

Starting URL: https://parabank.parasoft.com/parabank/index.htm

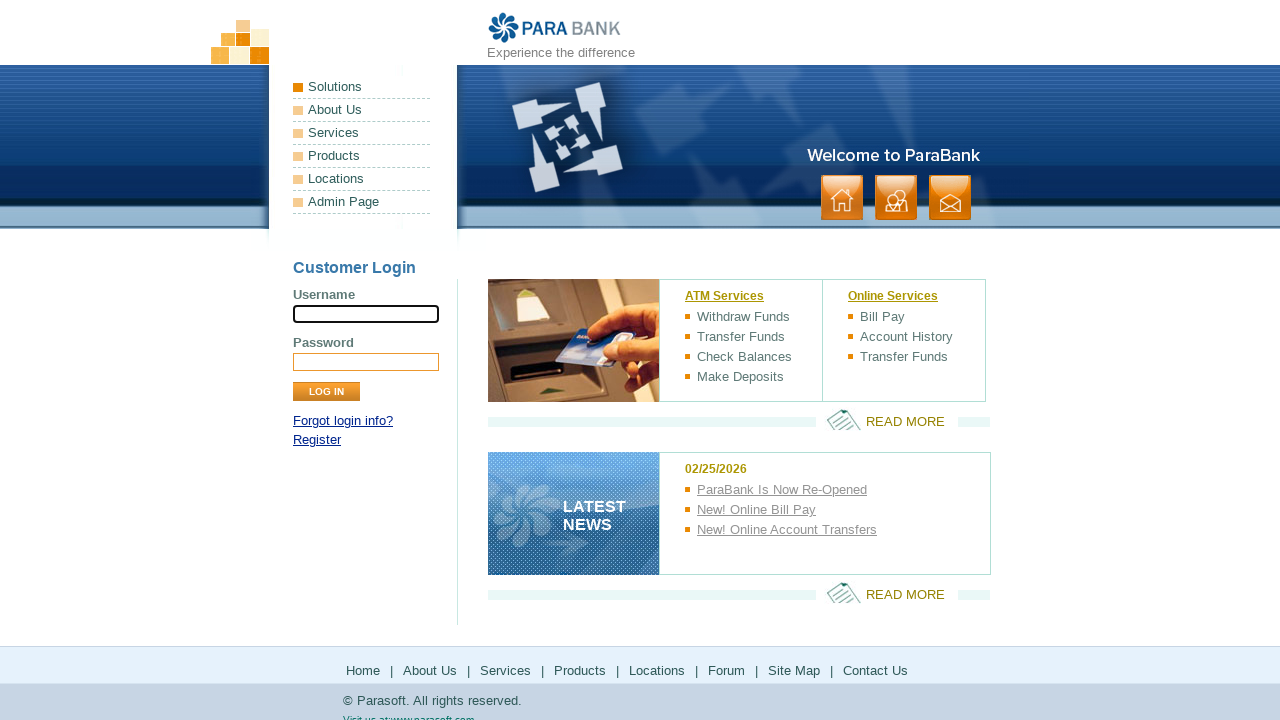

Clicked Register link to navigate to registration page at (317, 440) on text=Register
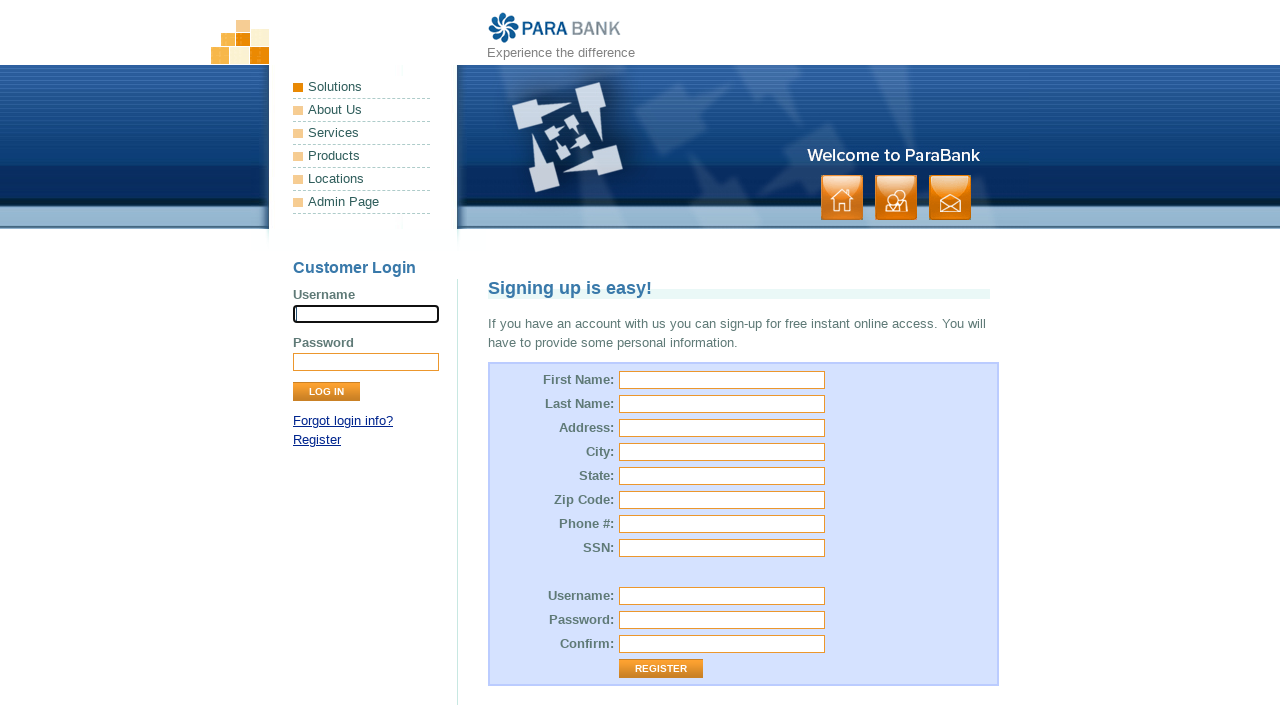

Filled first name field with 'Firsttest' on input[name='customer.firstName']
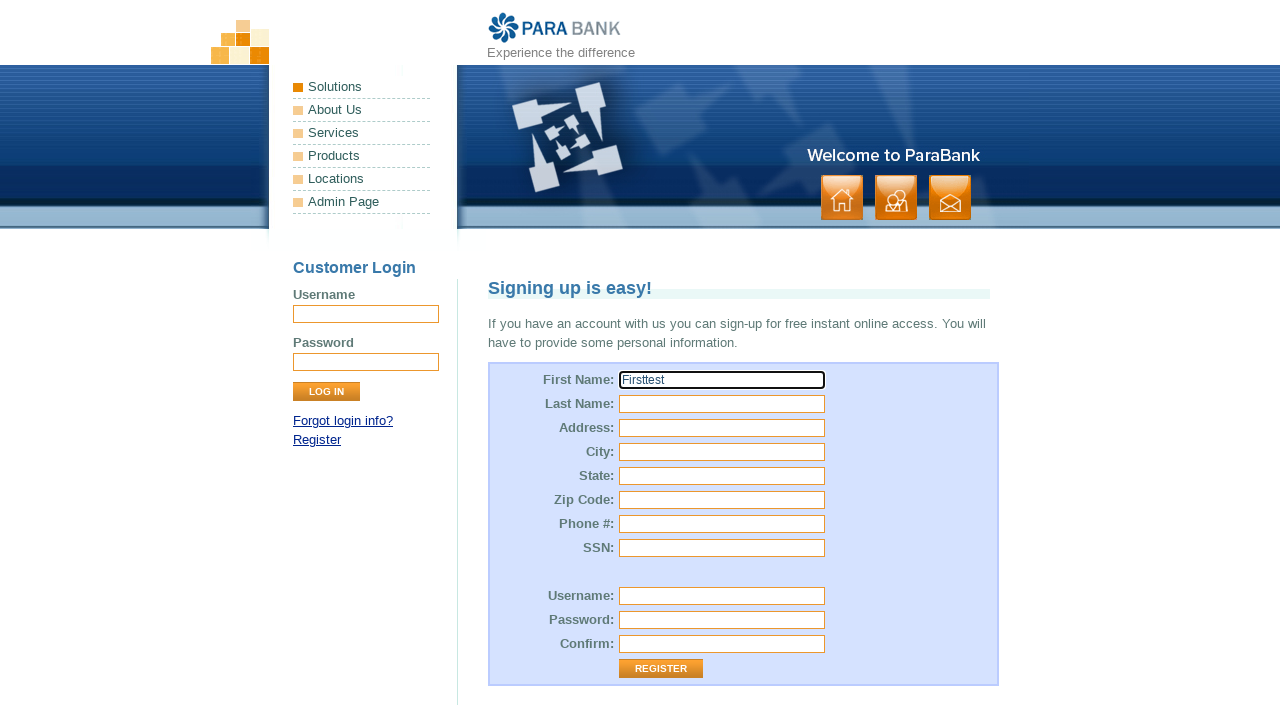

Filled last name field with 'Lasttest' on input[name='customer.lastName']
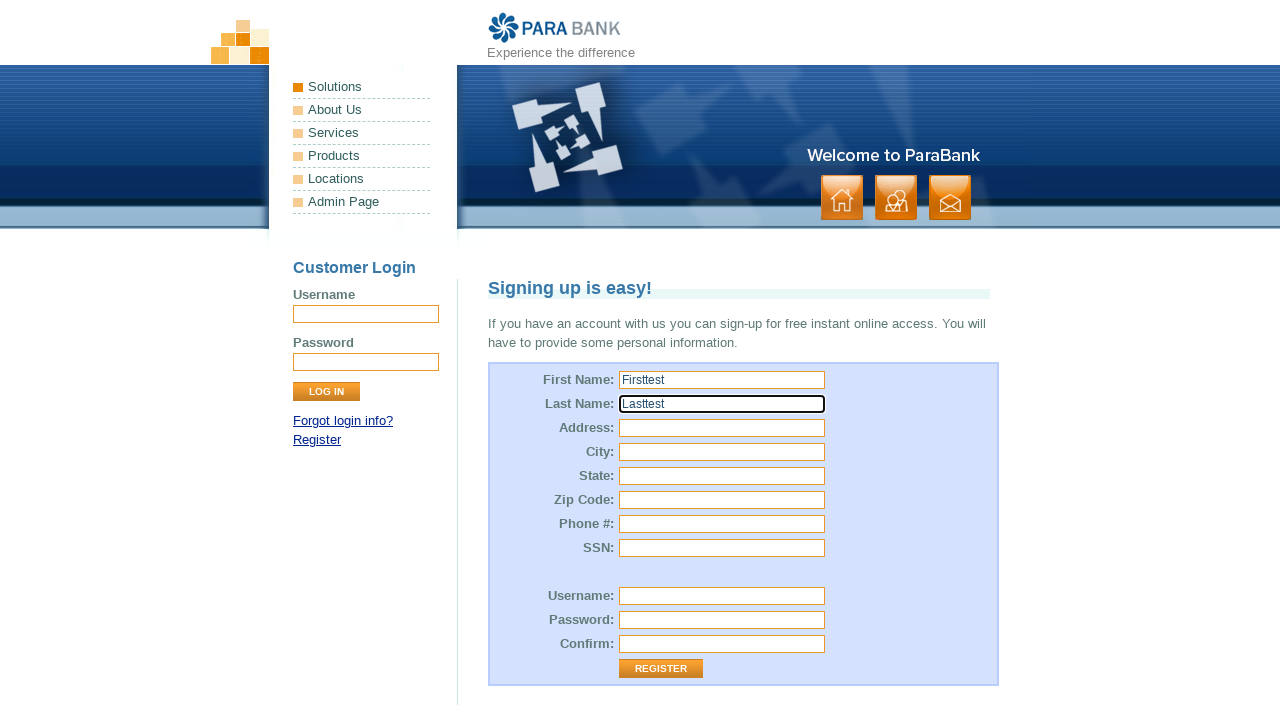

Filled street address field with 'Test address' on input[name='customer.address.street']
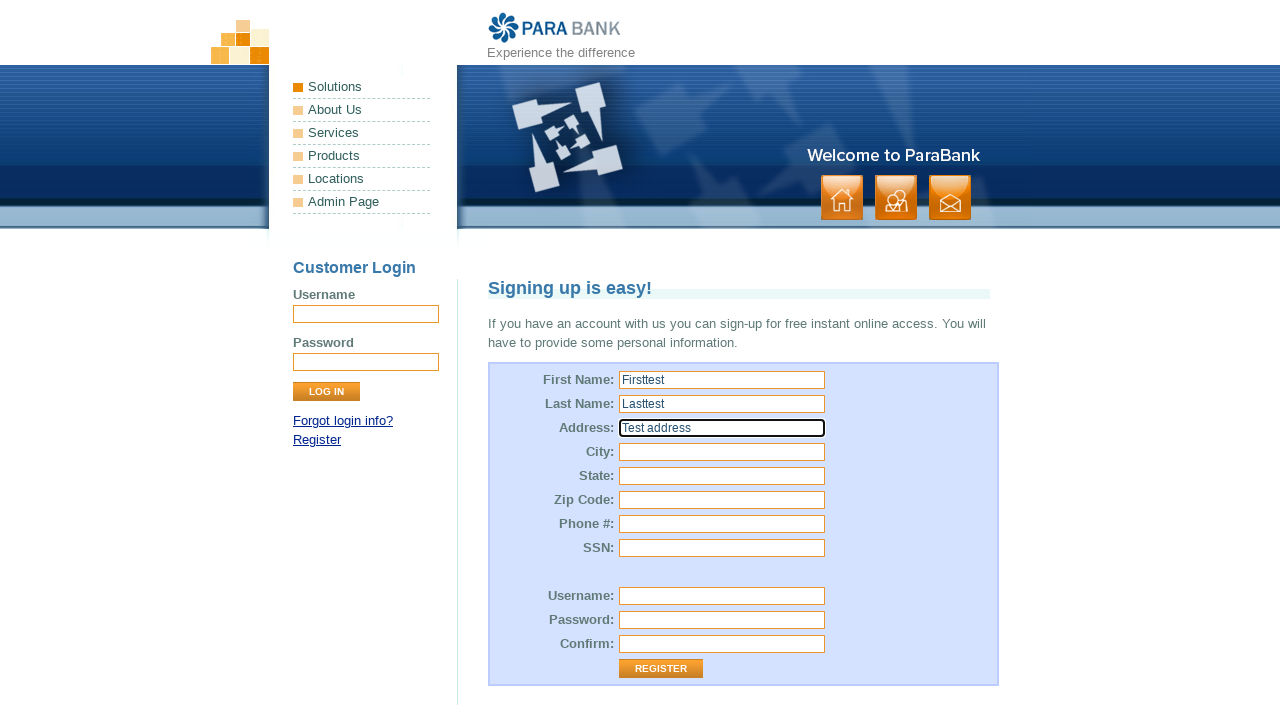

Filled city field with 'Pune' on input[name='customer.address.city']
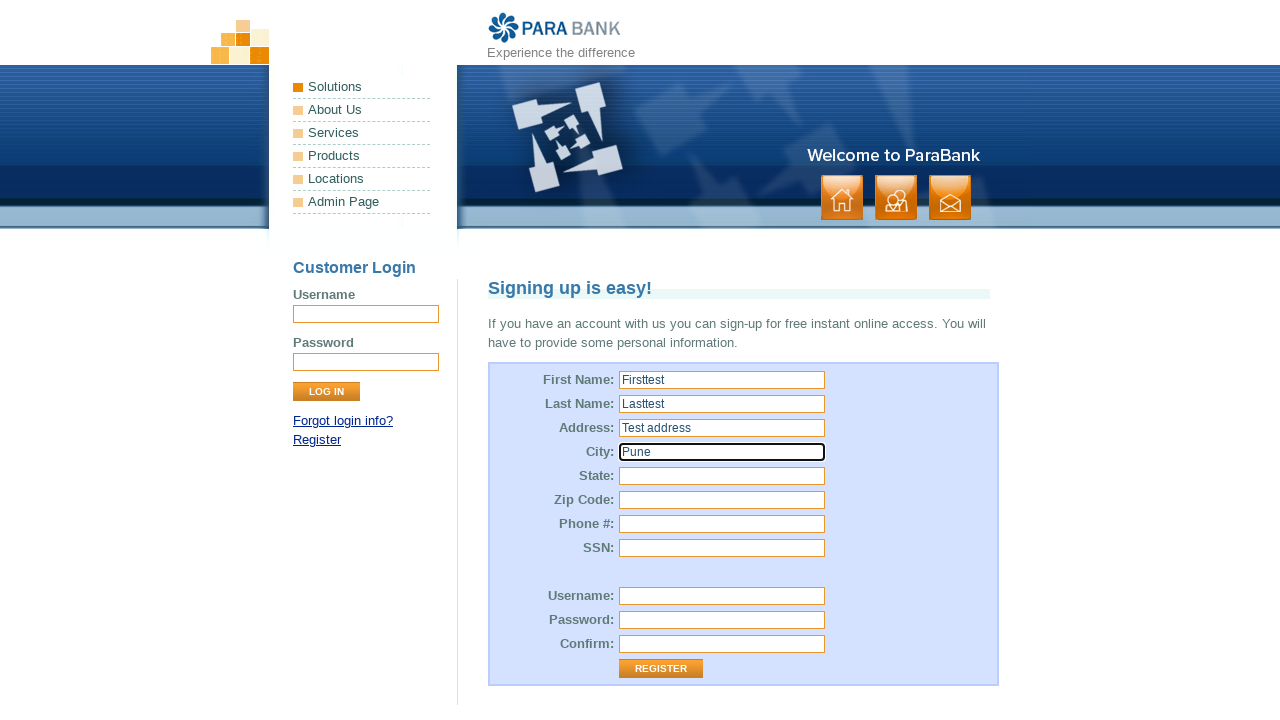

Filled state field with 'Maharashtra' on input[name='customer.address.state']
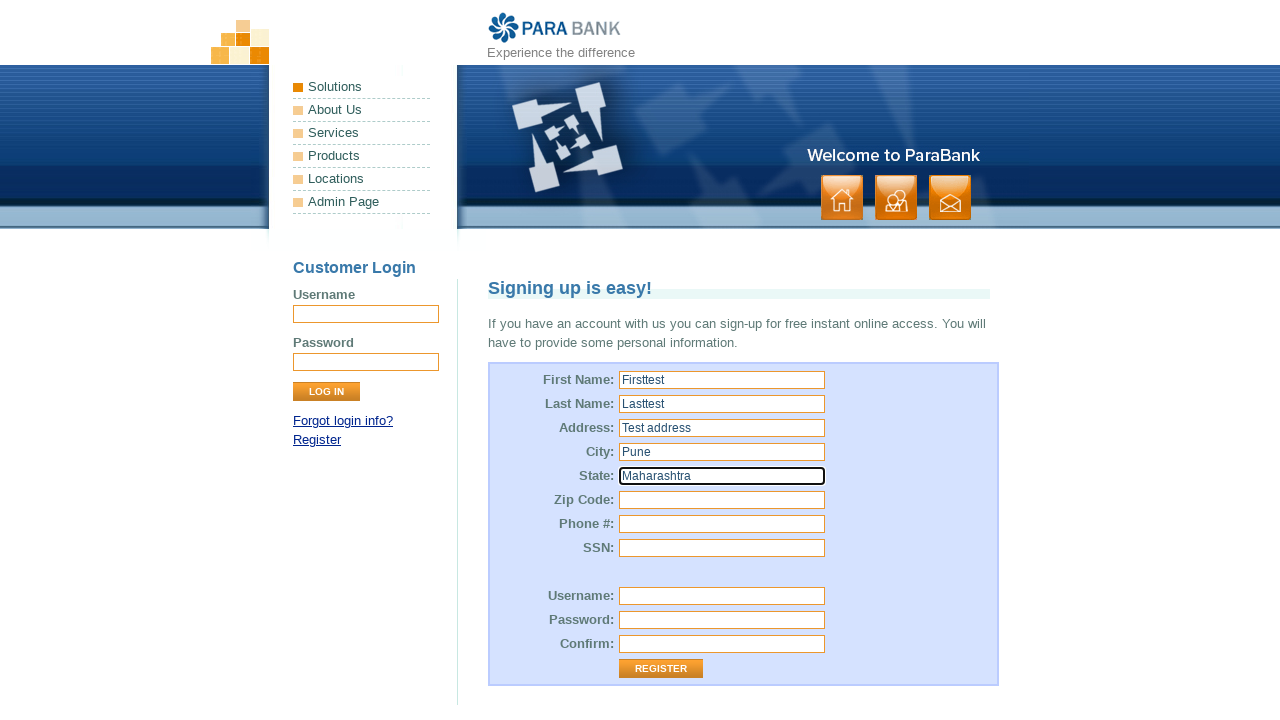

Filled zip code field with '766767' on input[name='customer.address.zipCode']
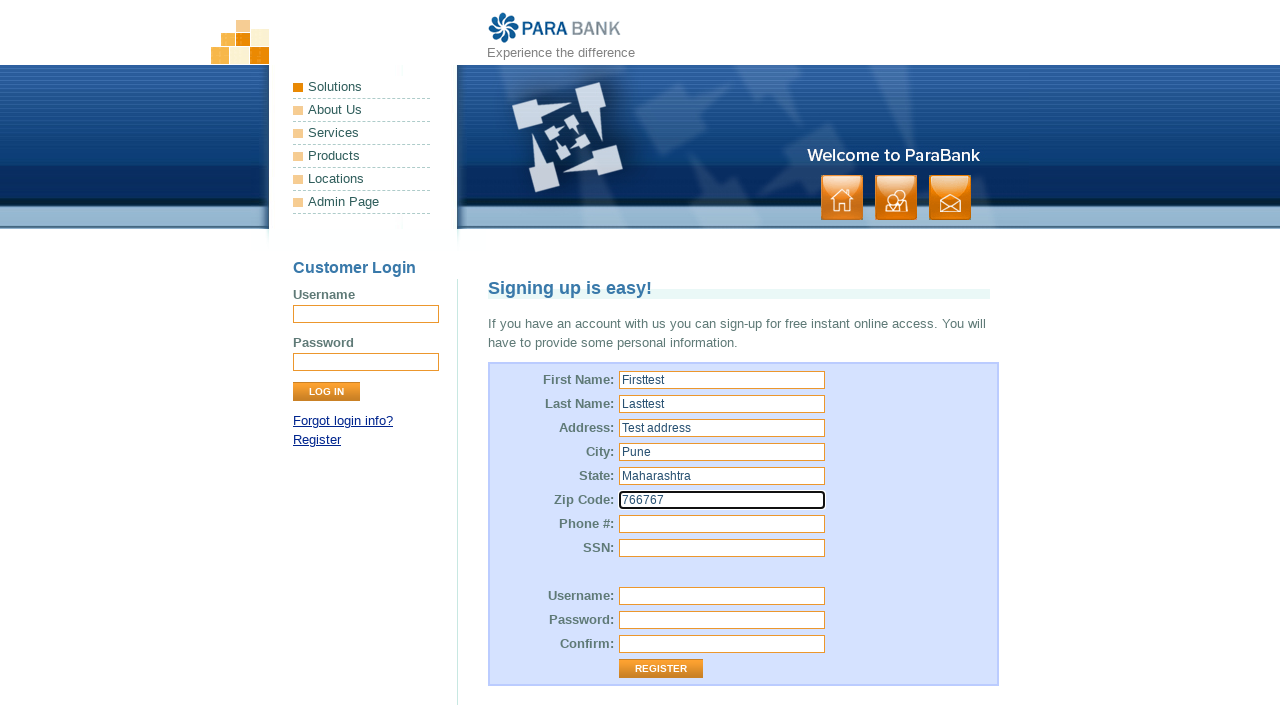

Filled phone number field with '7876789876' on input[name='customer.phoneNumber']
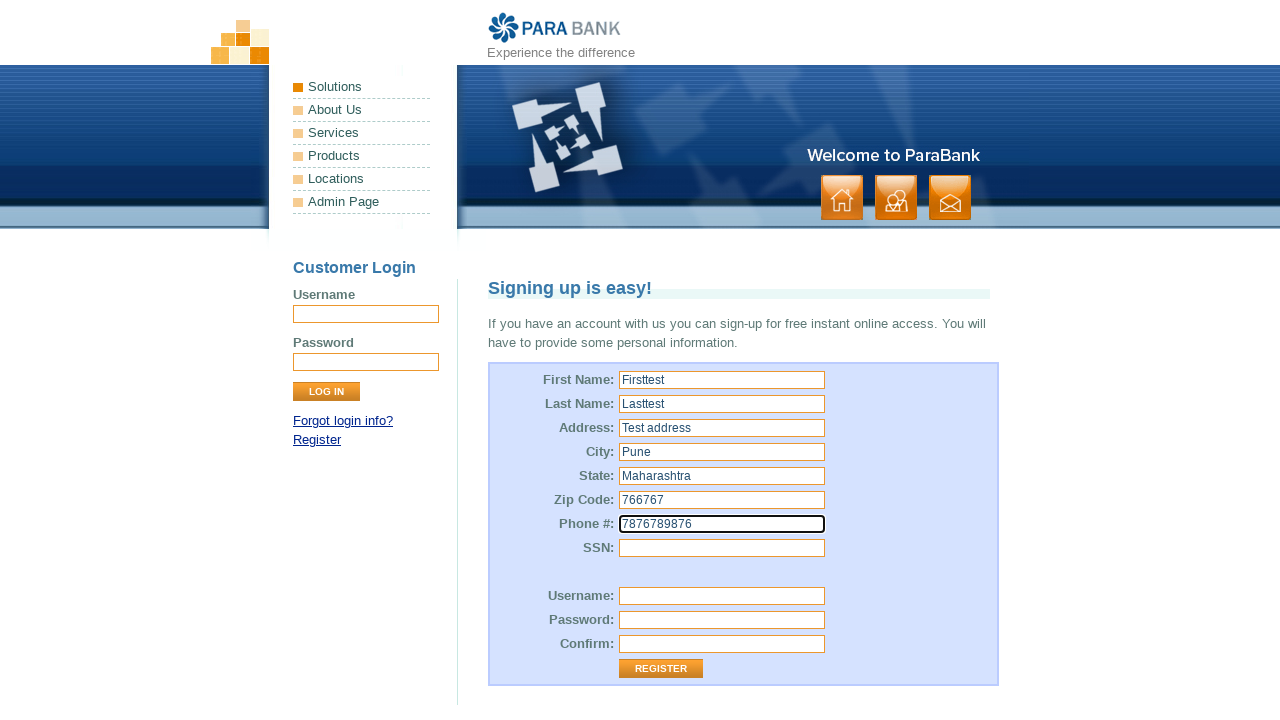

Filled SSN field with '3435' on input[name='customer.ssn']
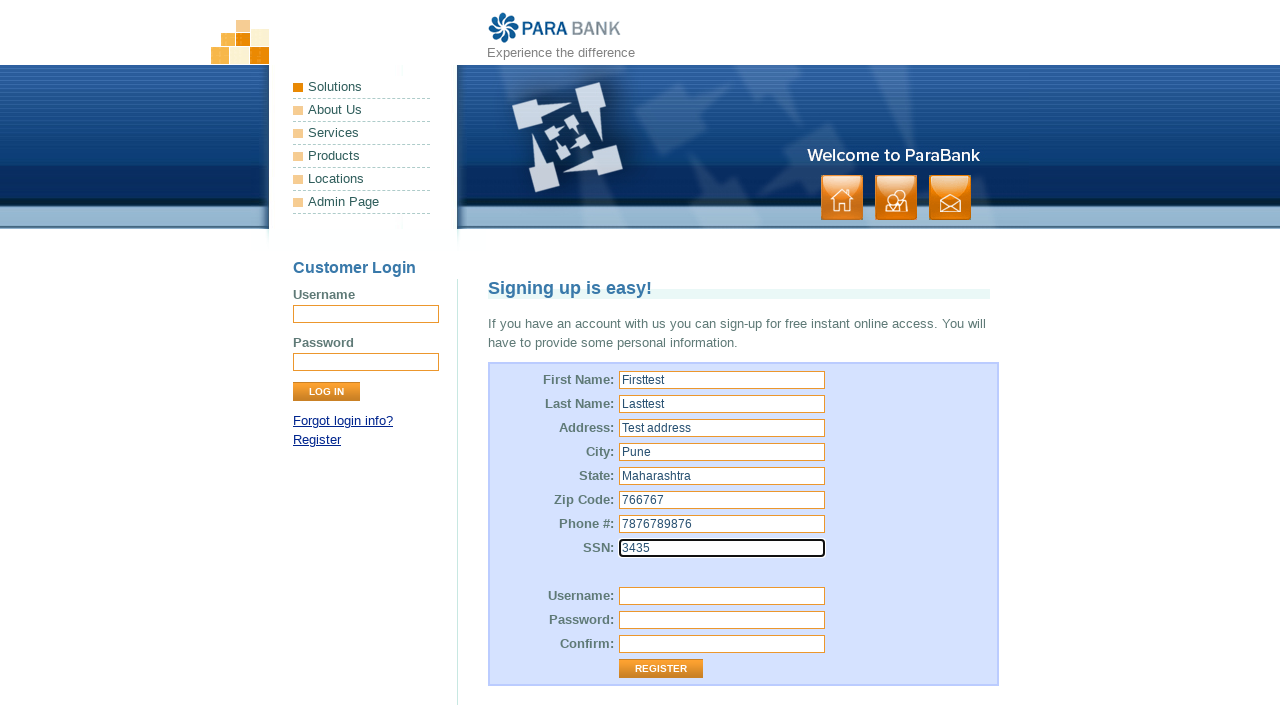

Filled username field with 'testuser0712' on input[name='customer.username']
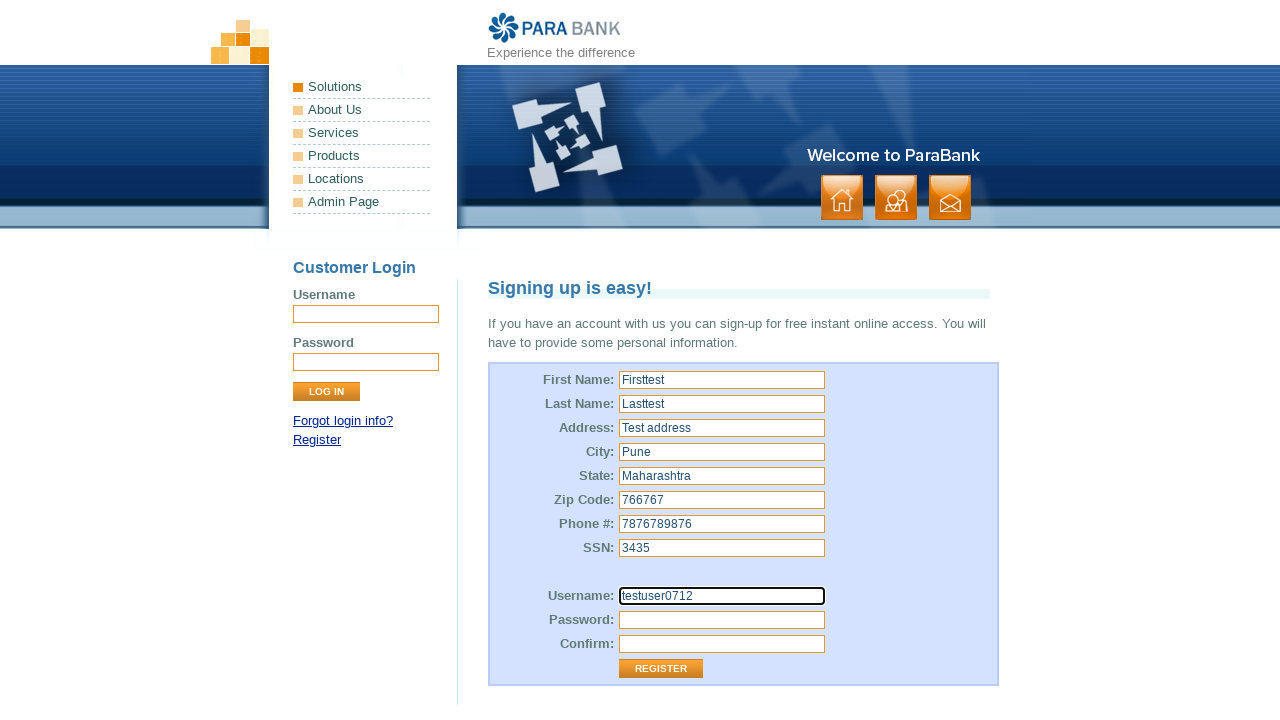

Filled password field with 'password' on input[name='customer.password']
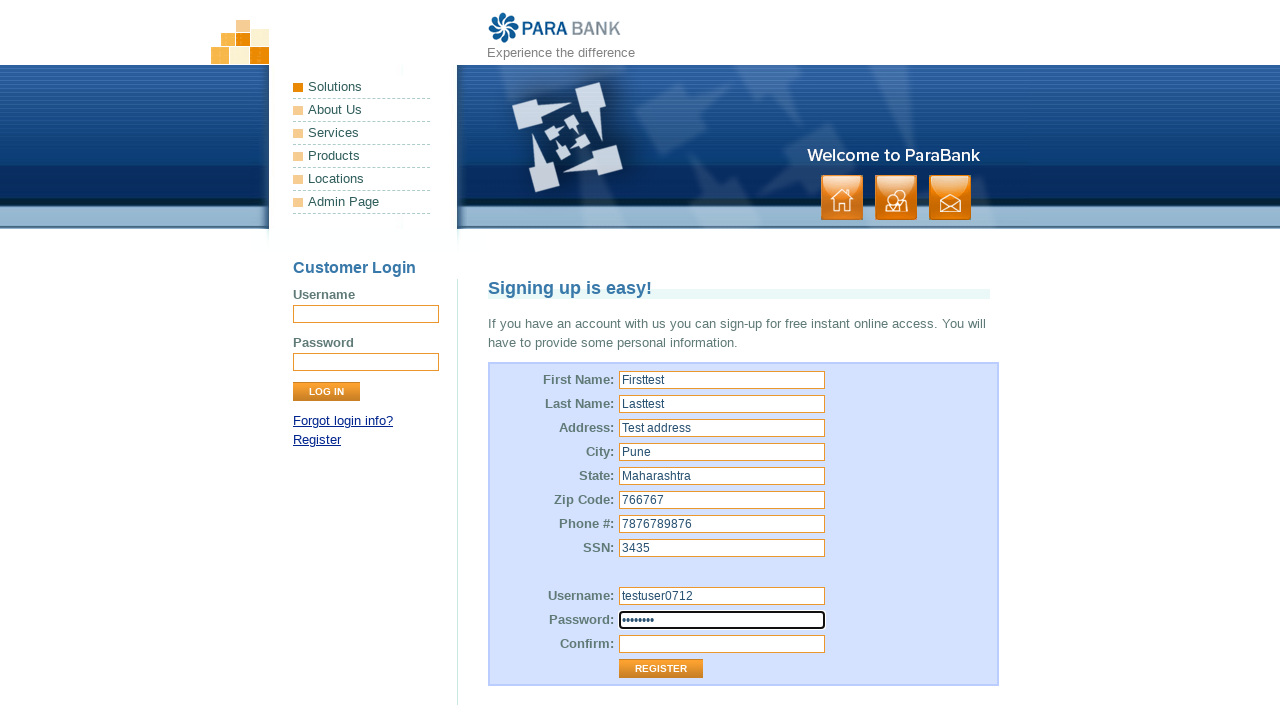

Filled repeated password field with 'password' on input[name='repeatedPassword']
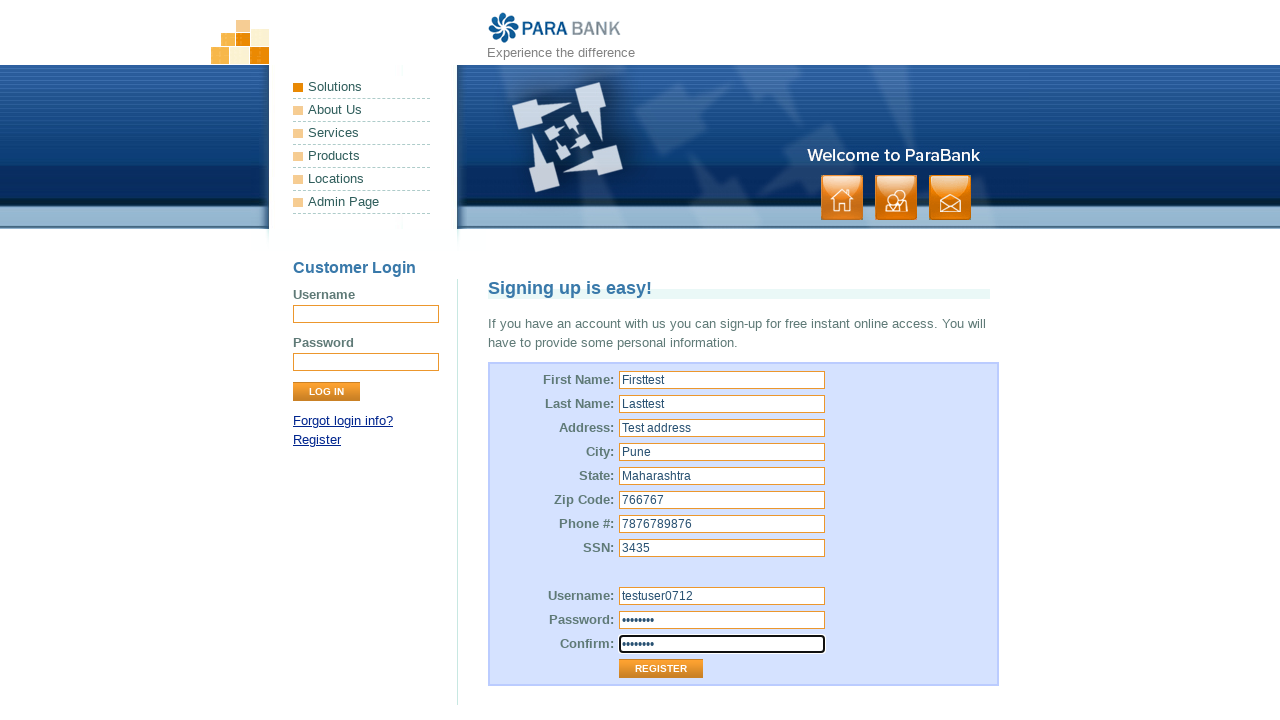

Clicked Register button to submit registration form at (661, 669) on input[value='Register']
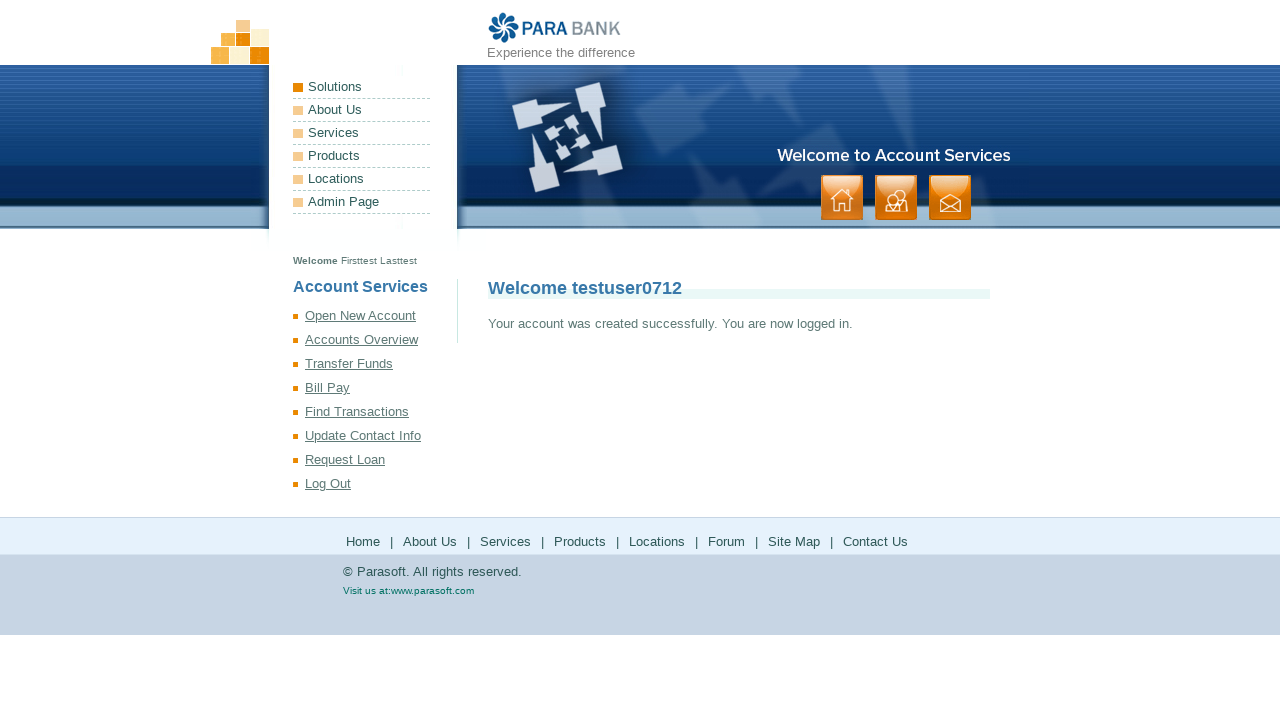

Verified successful account creation message appeared
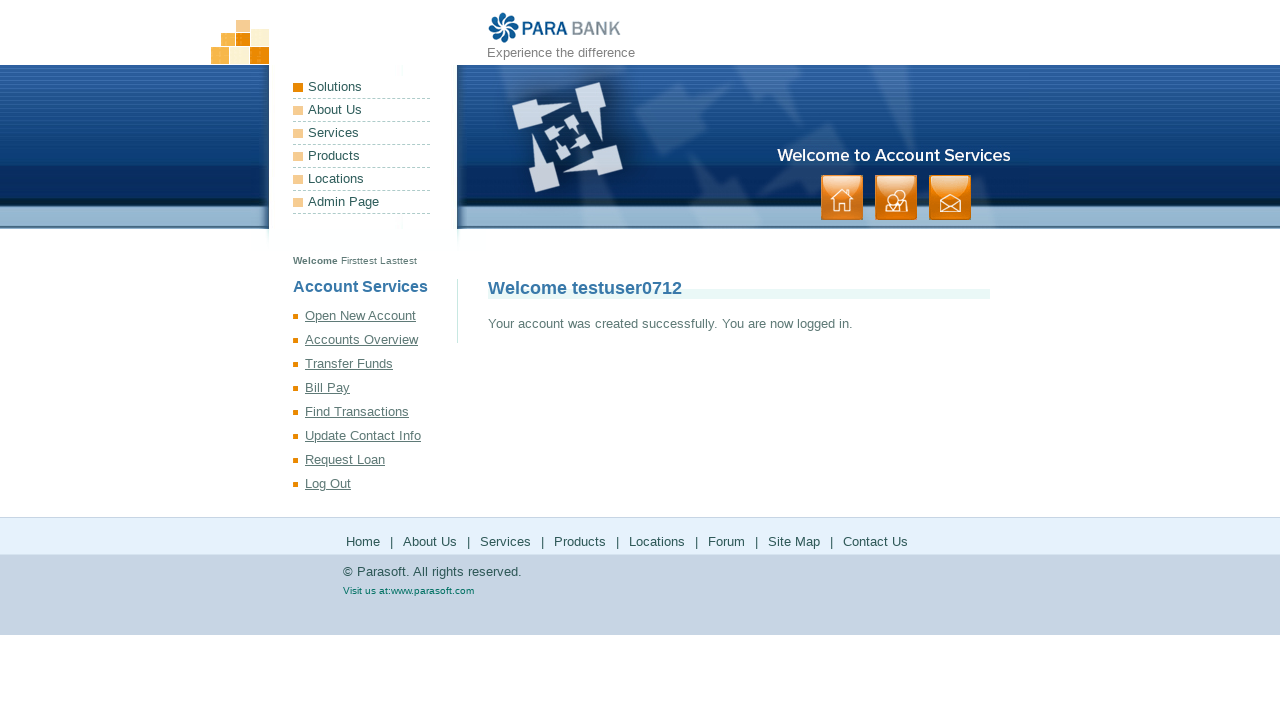

Clicked Log Out to logout from newly created account at (375, 484) on text=Log Out
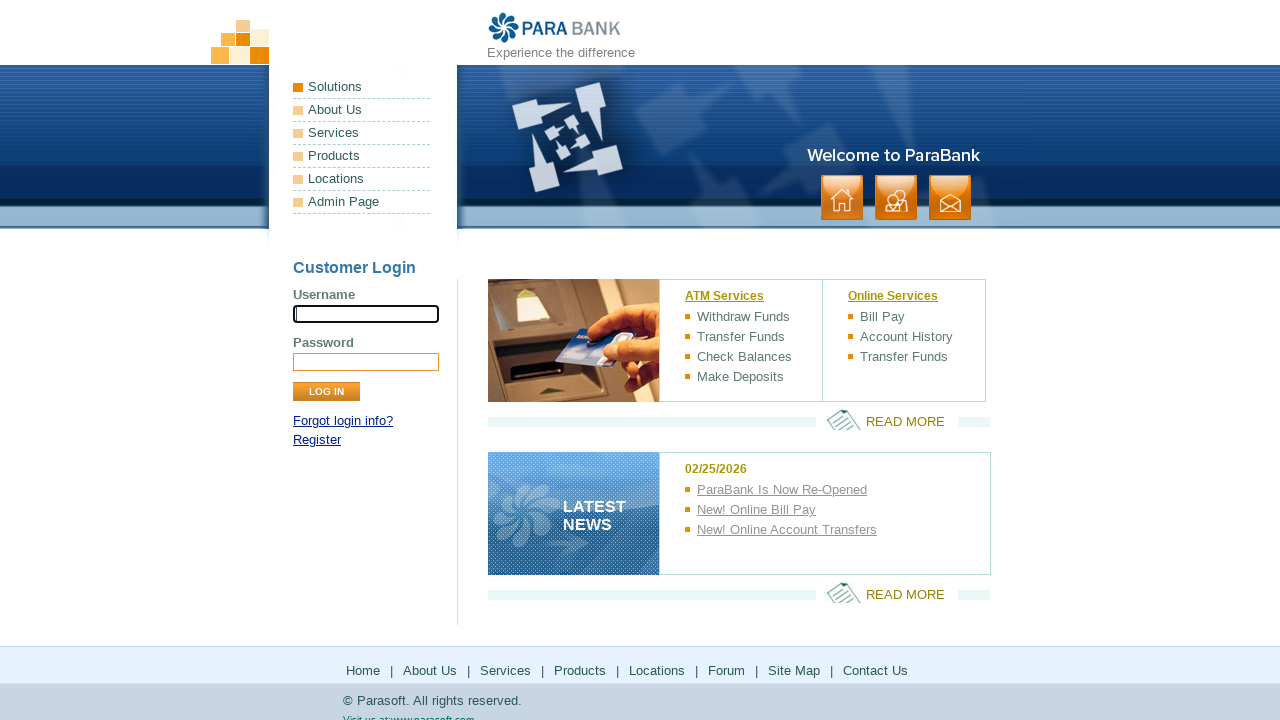

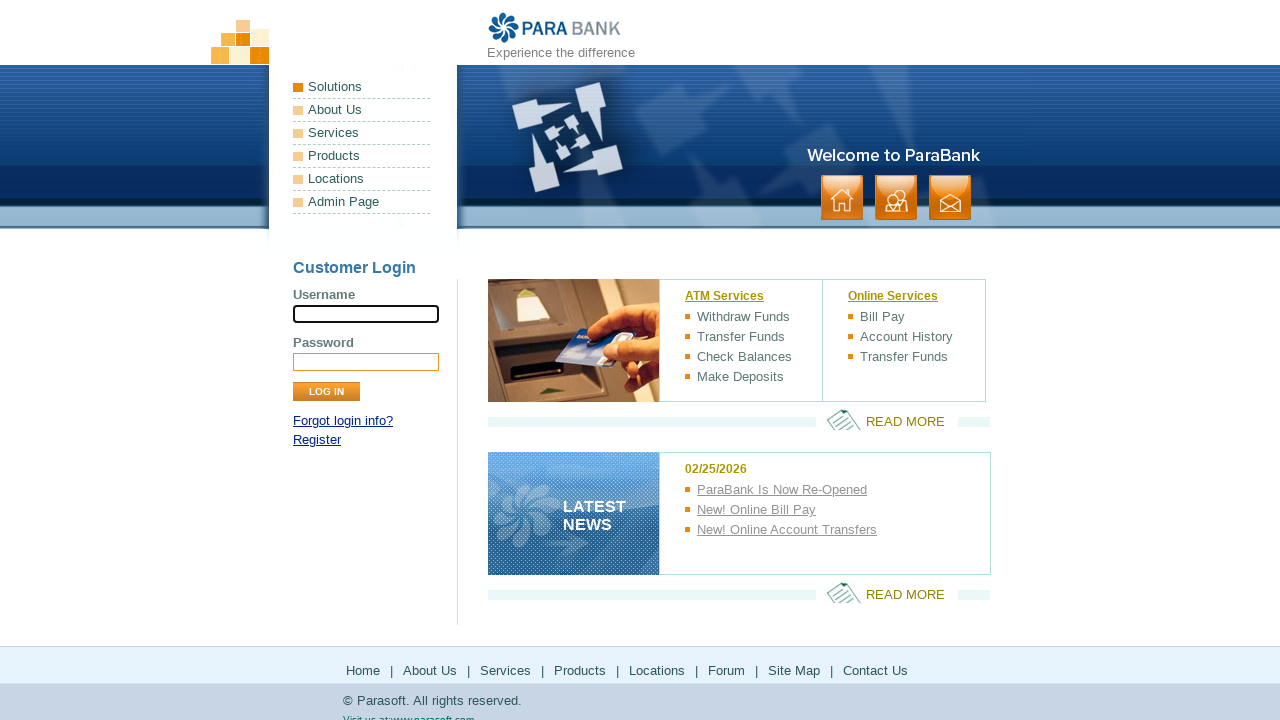